Tests page scrolling functionality by scrolling down and then back up on the Selenium downloads page

Starting URL: http://seleniumhq.org/download

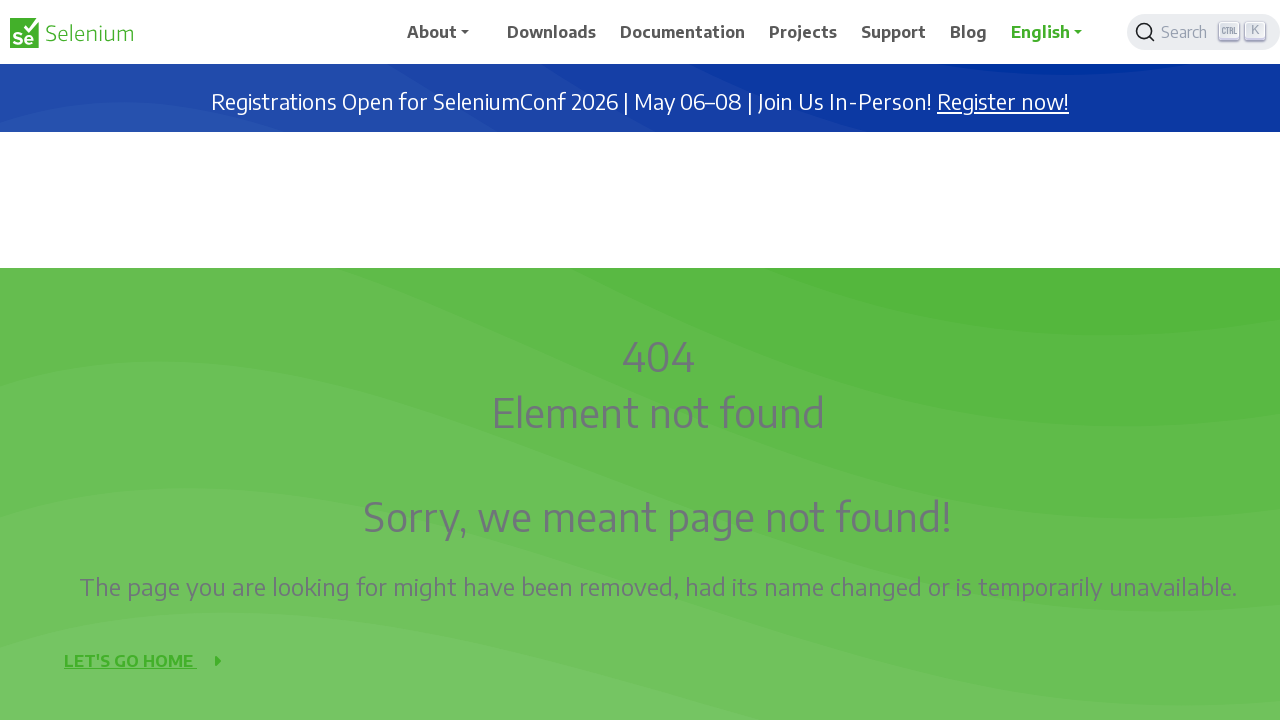

Navigated to Selenium downloads page
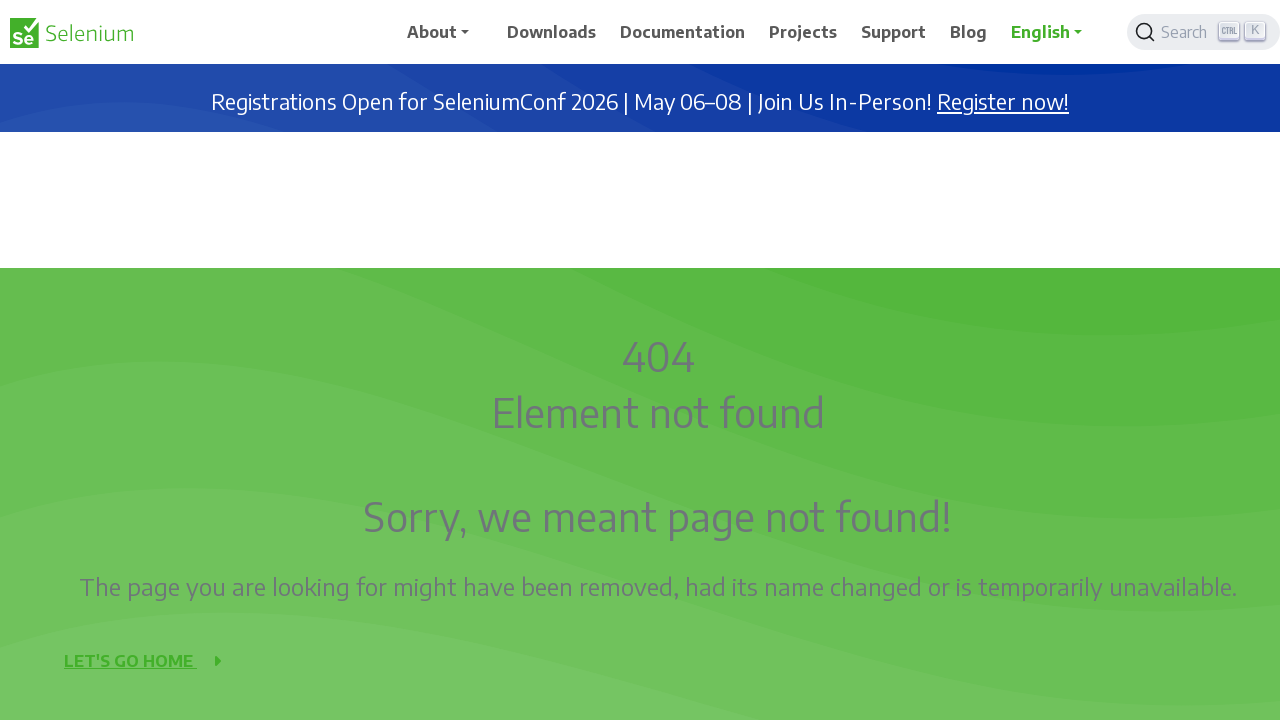

Scrolled down 1000px (step 1 of 4)
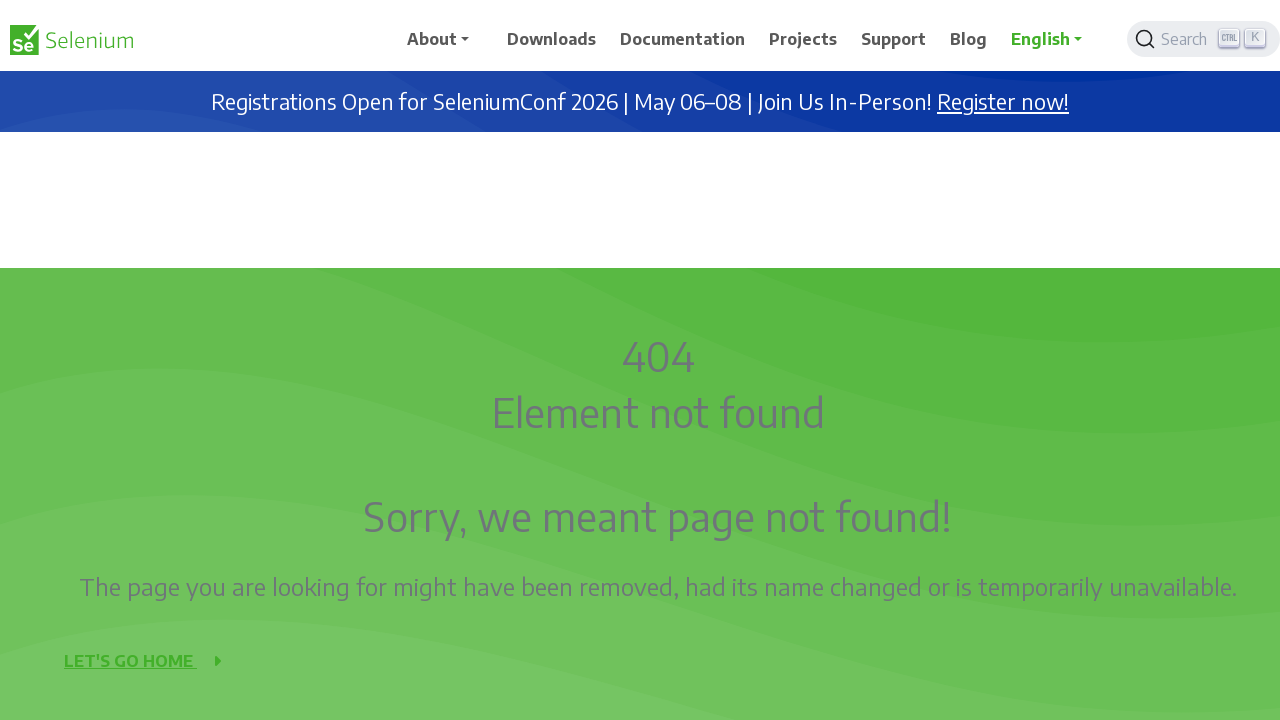

Waited 3 seconds after scroll
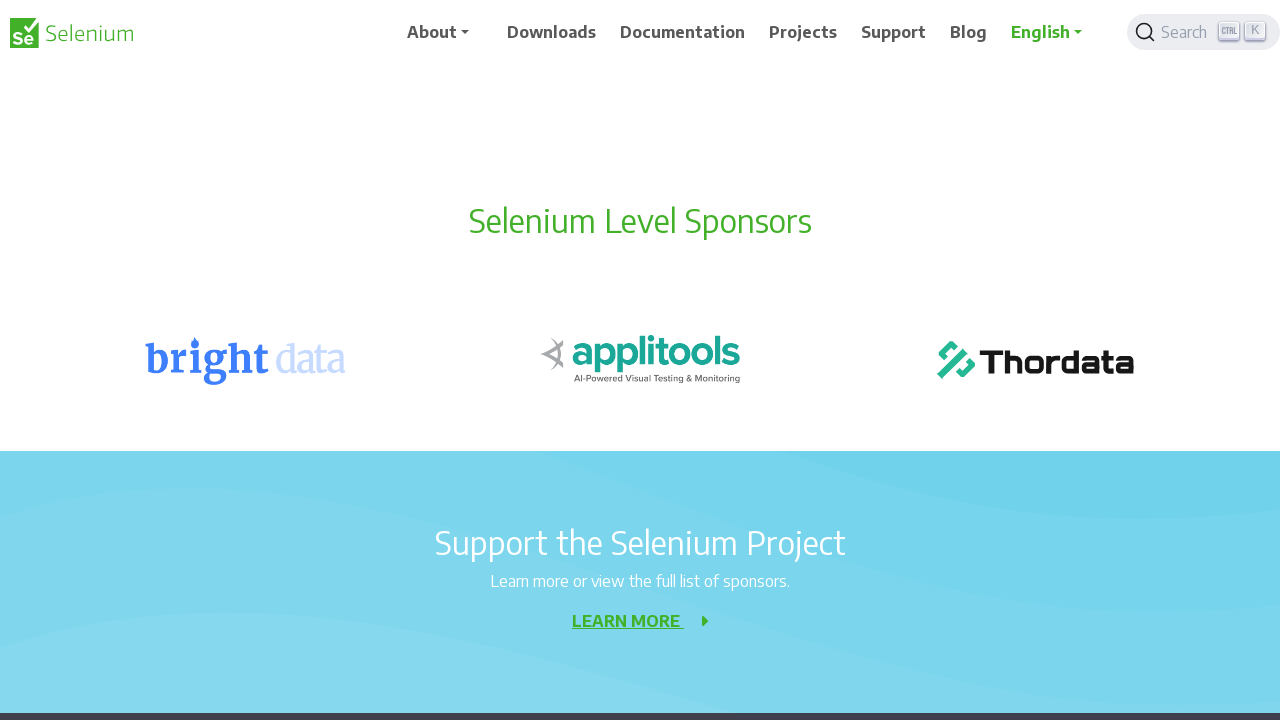

Scrolled down 1000px (step 2 of 4)
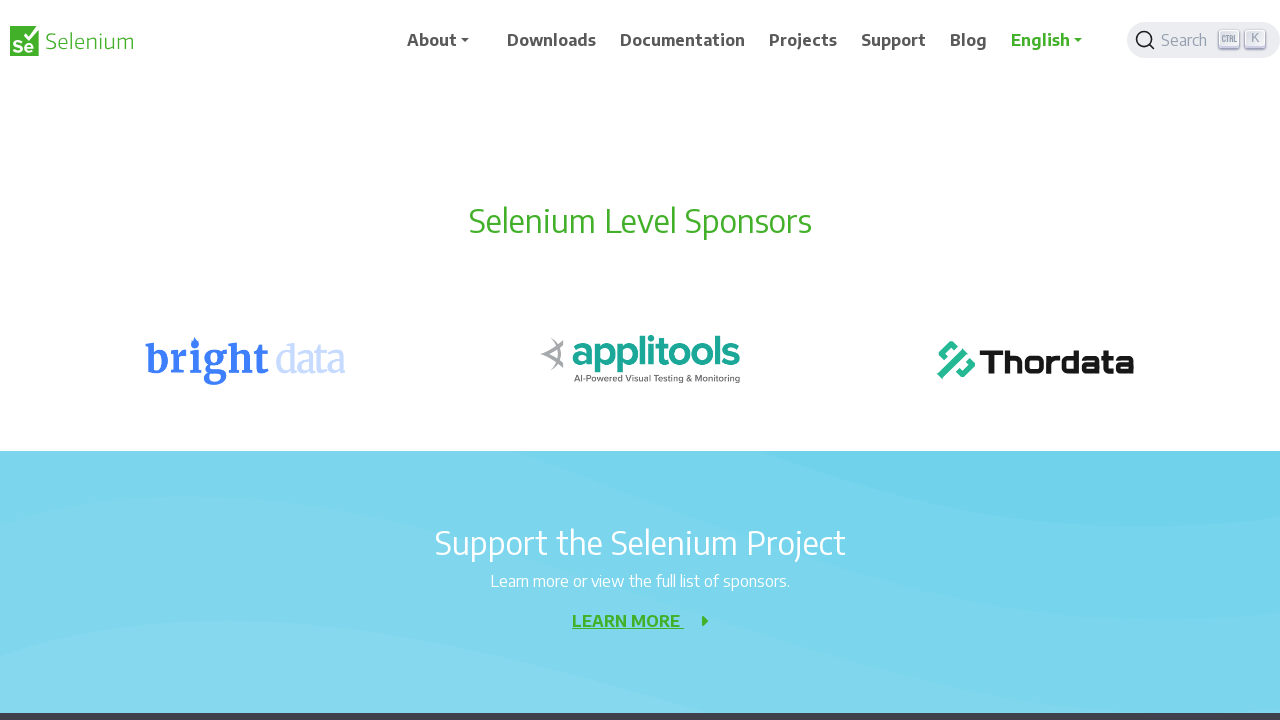

Waited 3 seconds after scroll
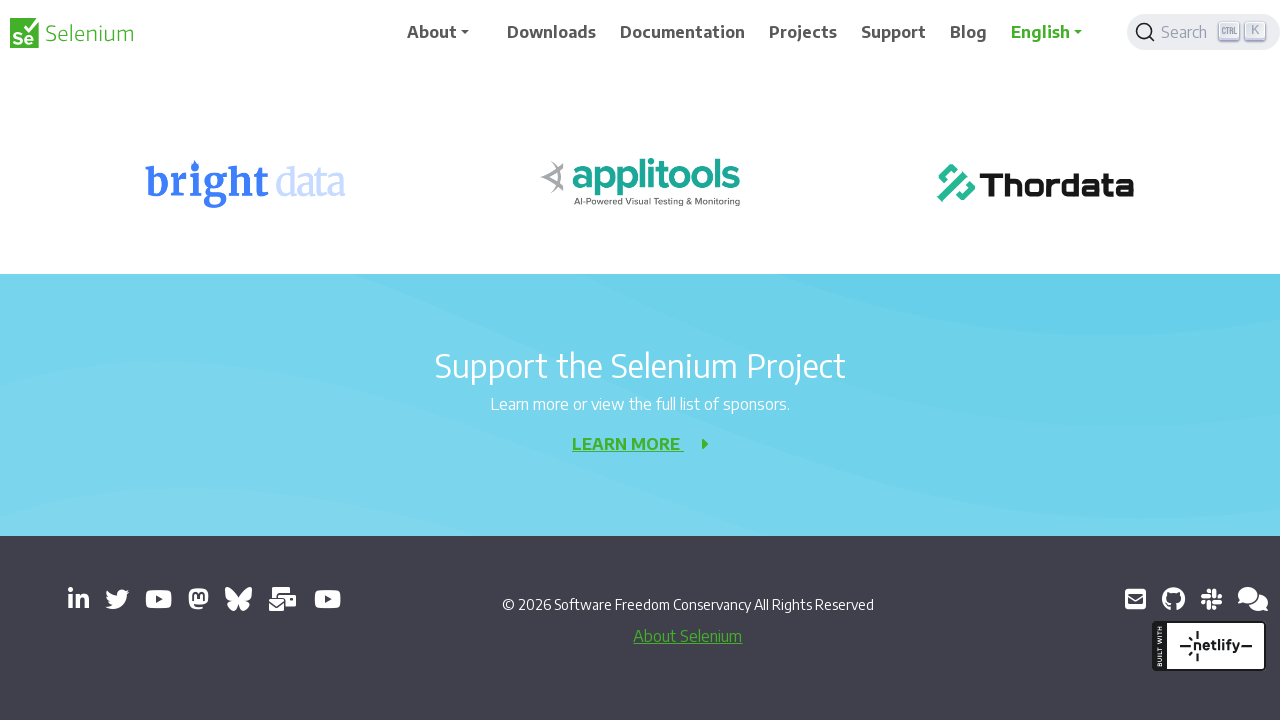

Scrolled down 1000px (step 3 of 4)
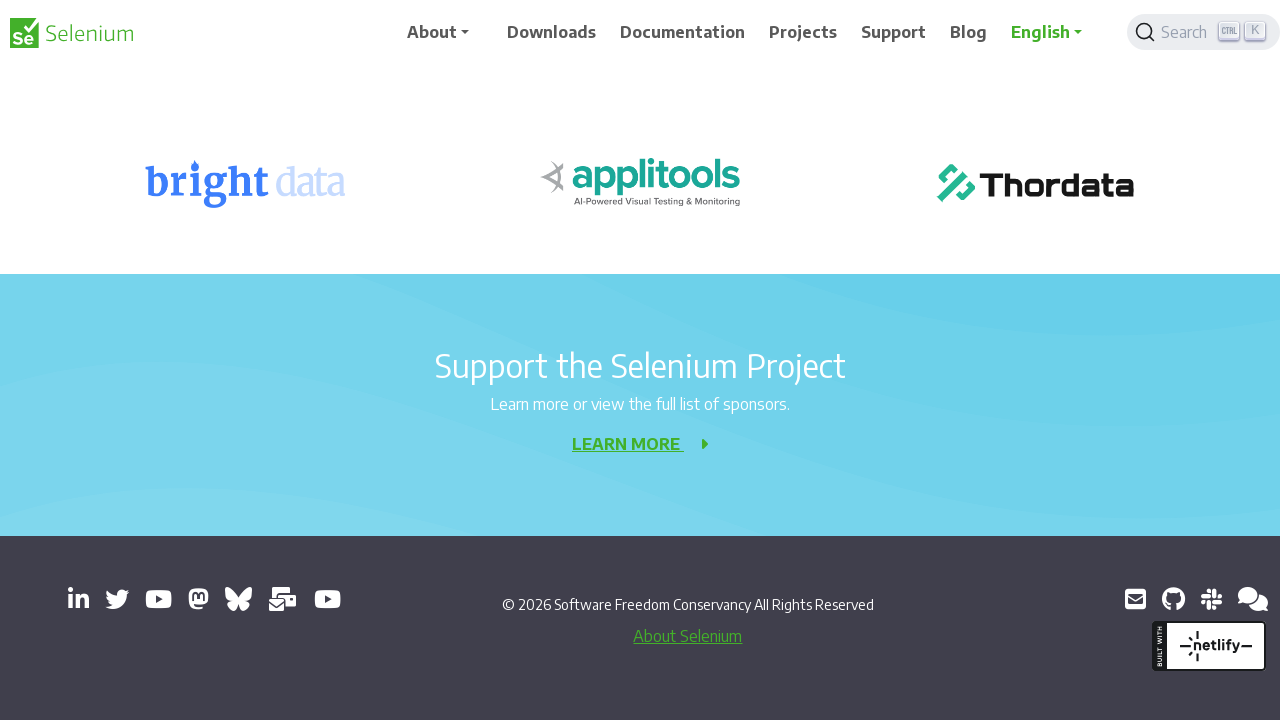

Waited 3 seconds after scroll
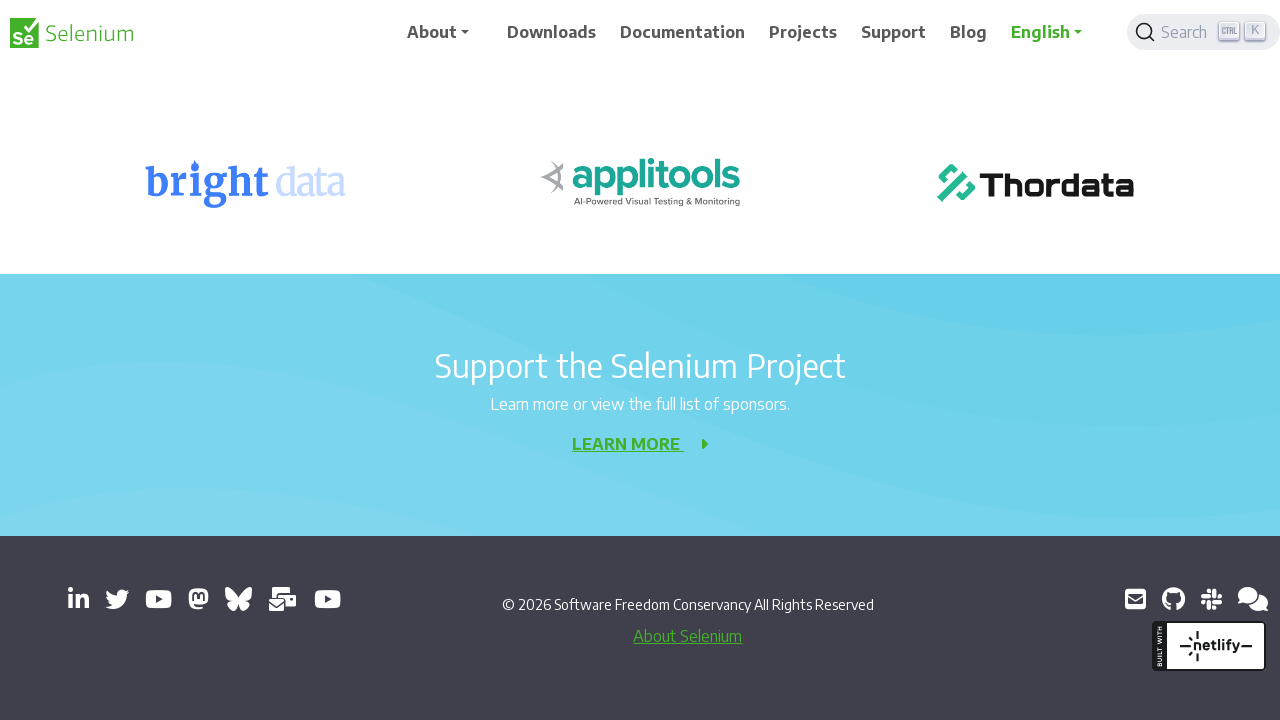

Scrolled down 1000px (step 4 of 4)
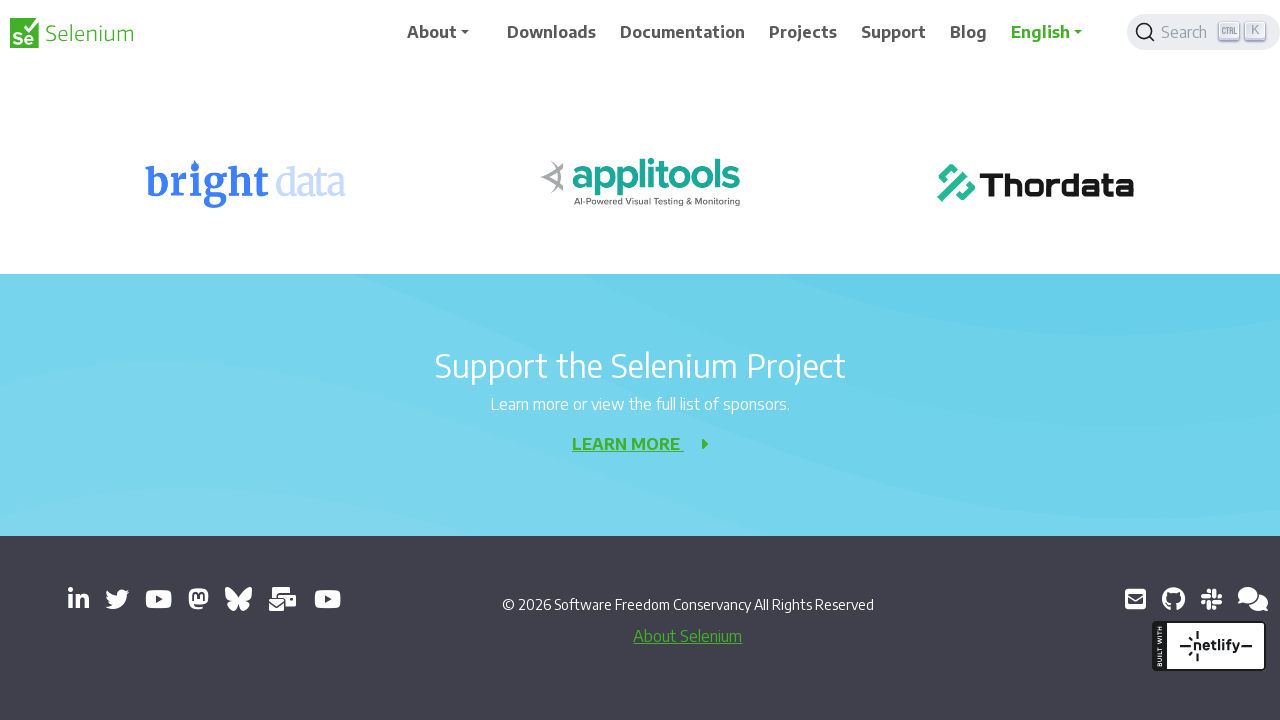

Waited 3 seconds after scroll
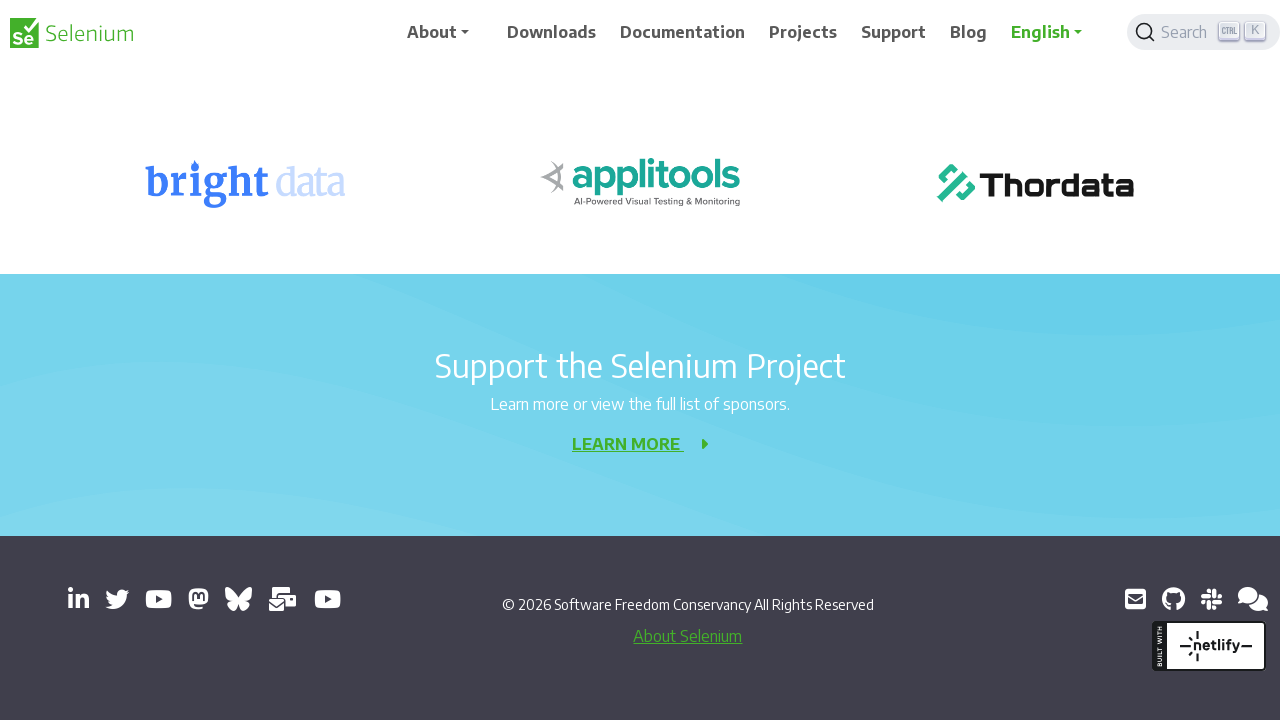

Scrolled up 1000px (step 1 of 4)
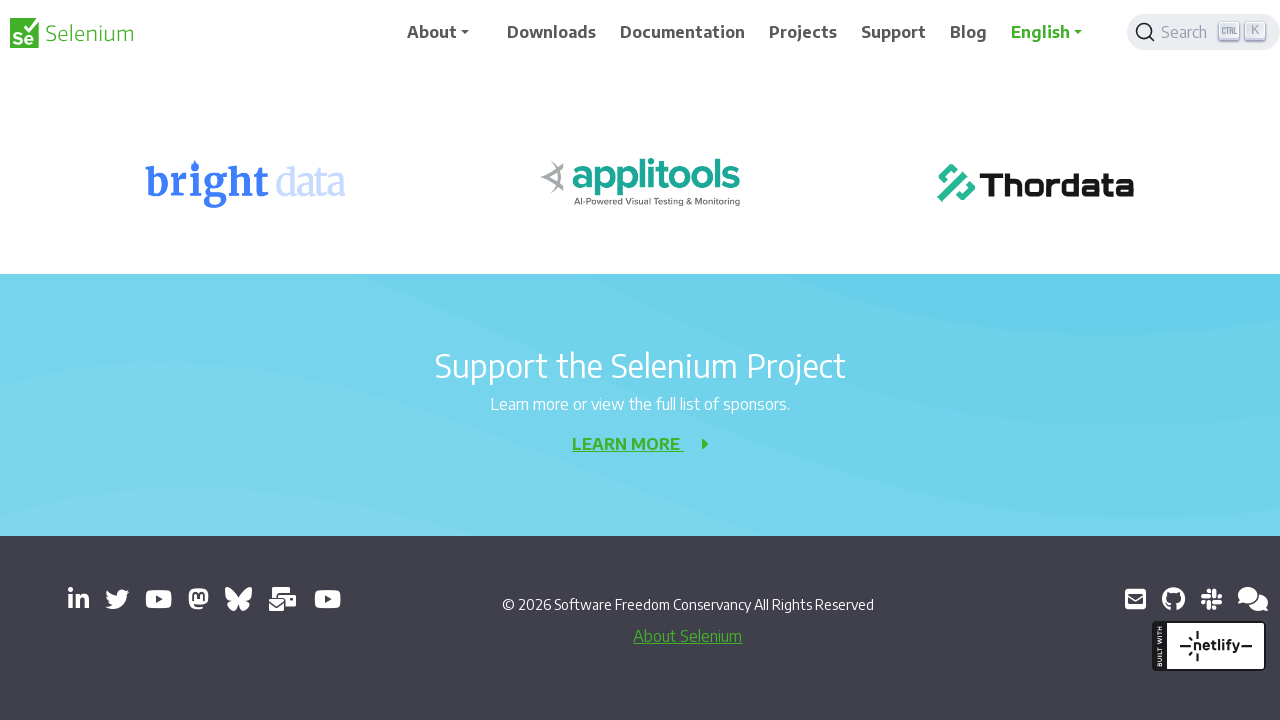

Waited 3 seconds after scroll
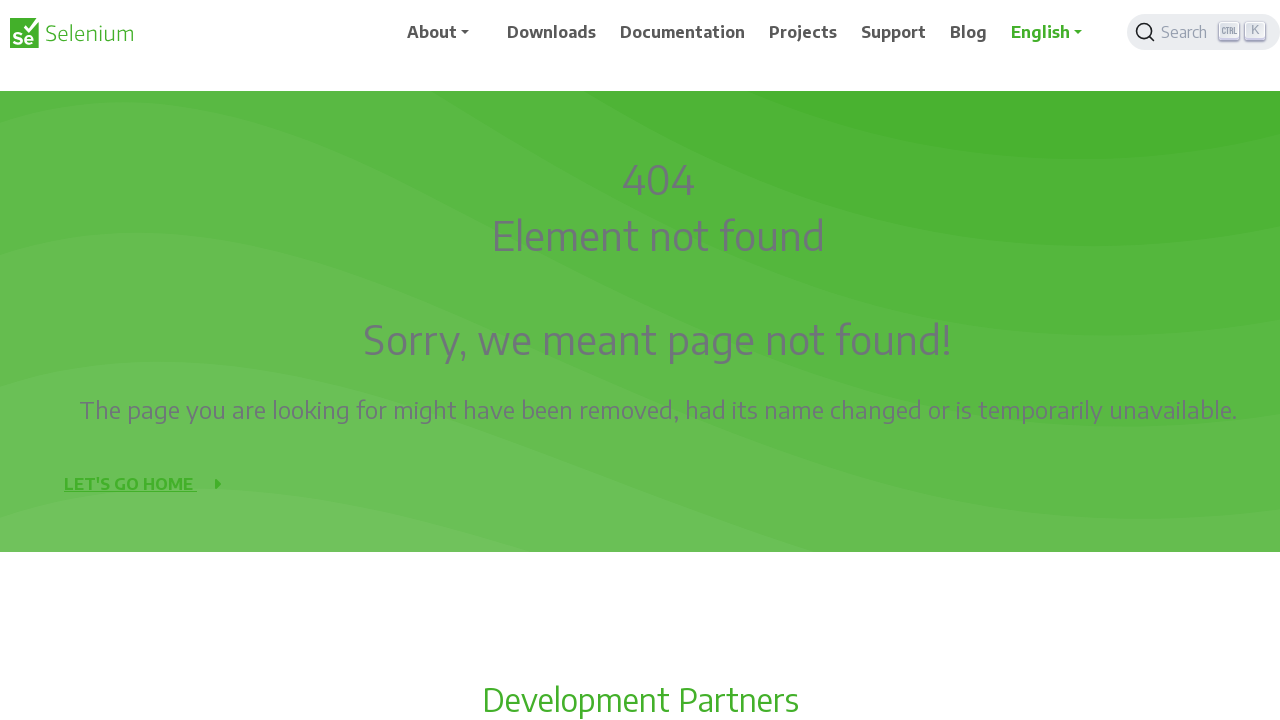

Scrolled up 1000px (step 2 of 4)
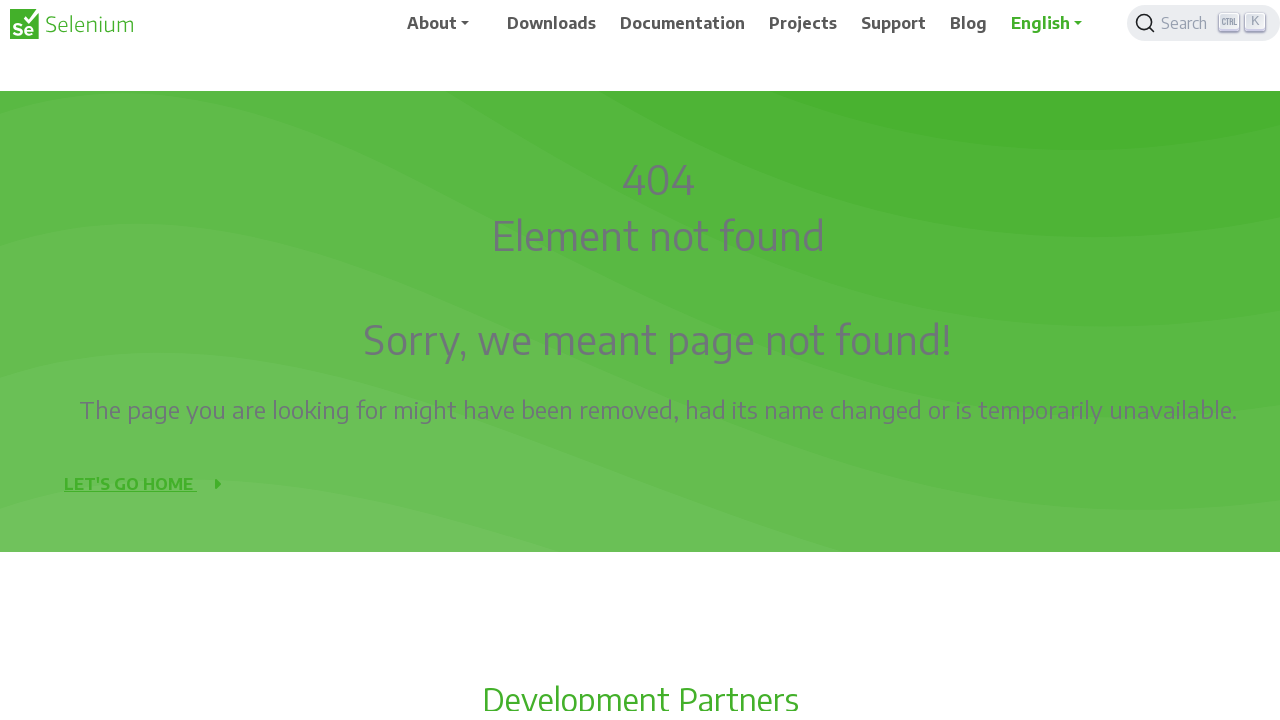

Waited 3 seconds after scroll
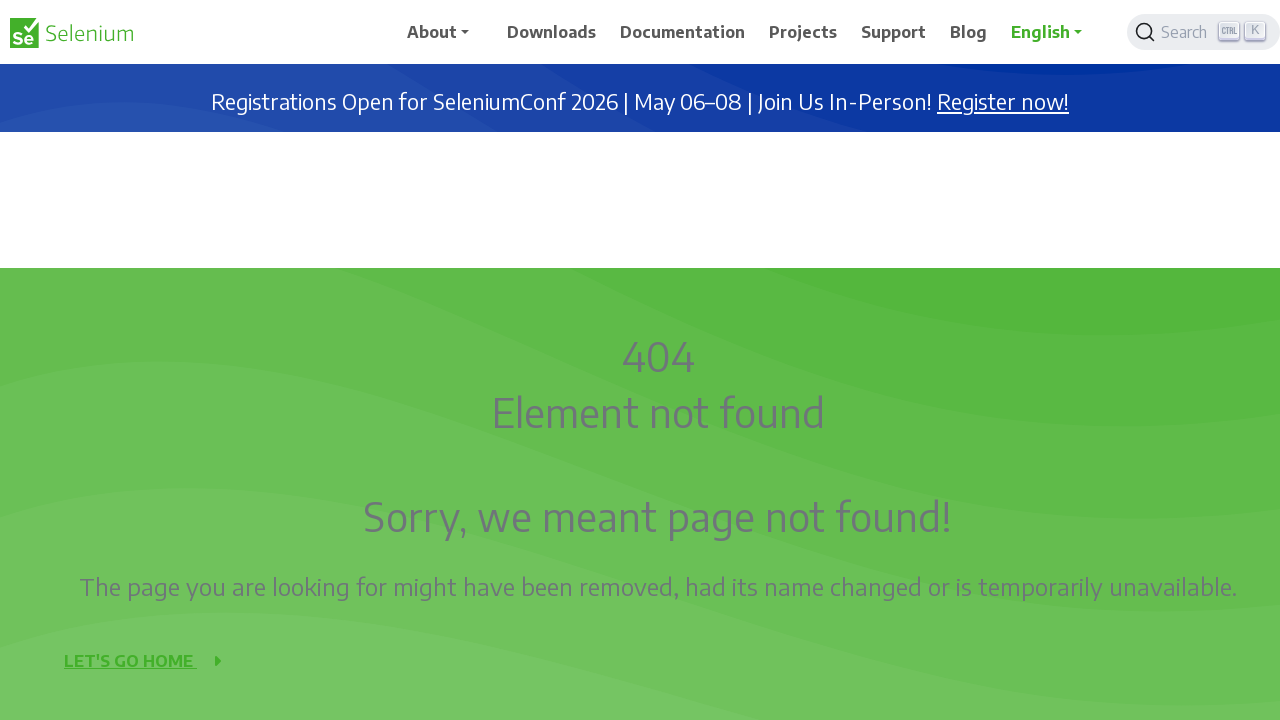

Scrolled up 1000px (step 3 of 4)
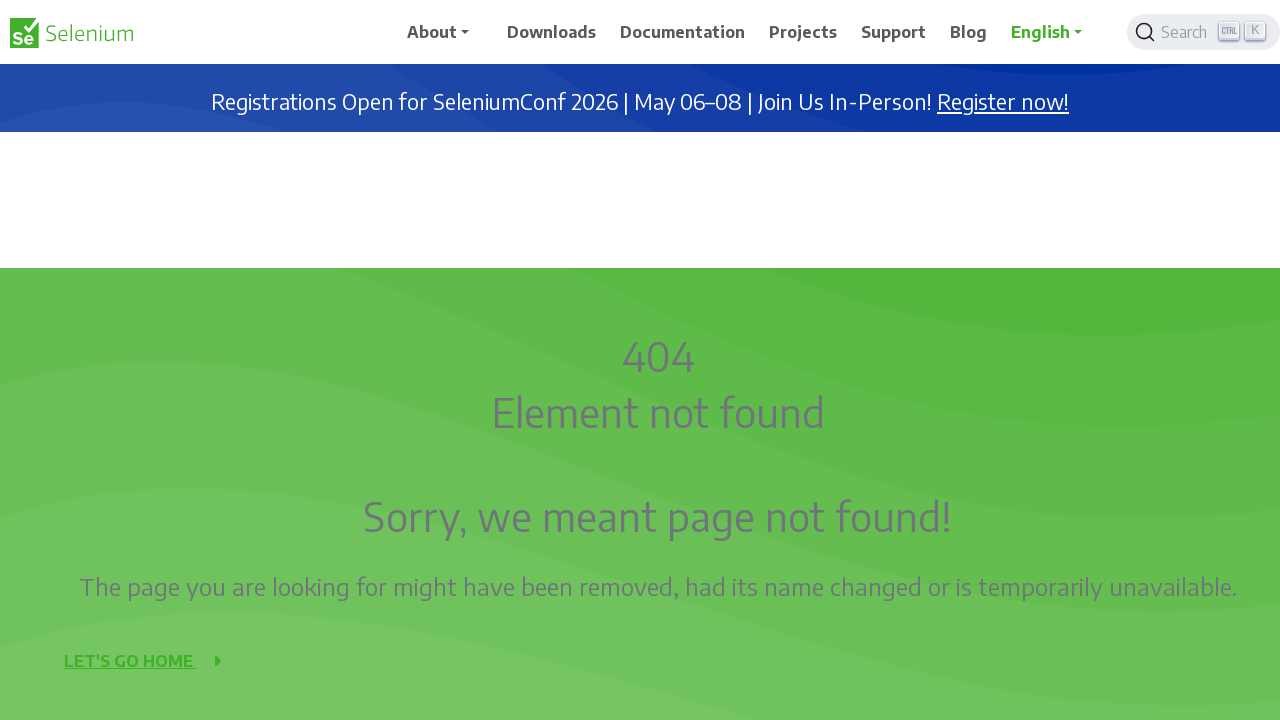

Waited 3 seconds after scroll
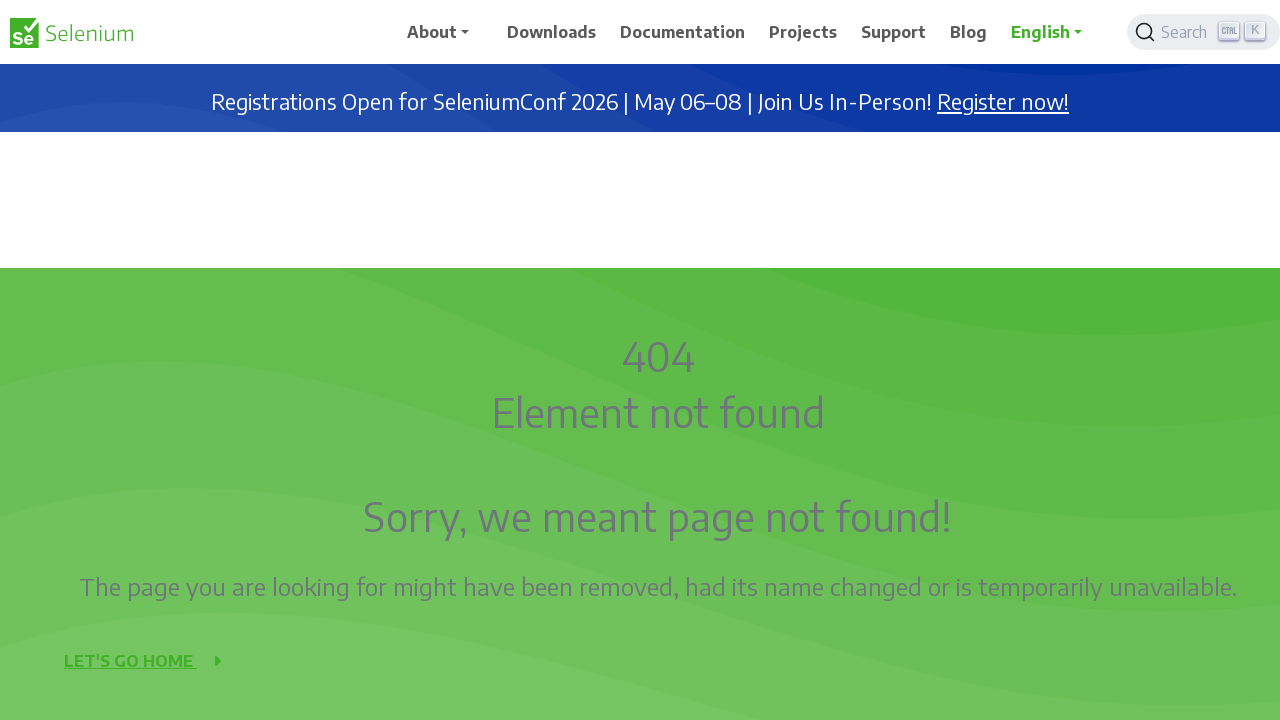

Scrolled up 1000px (step 4 of 4)
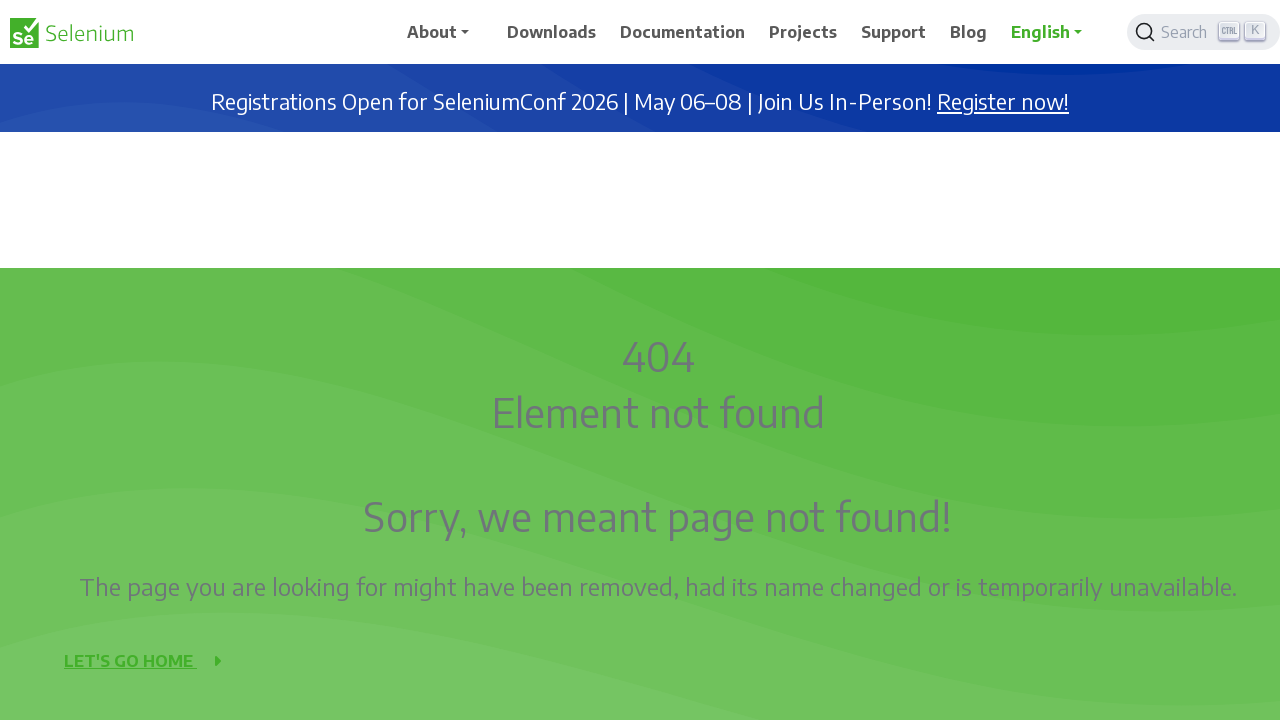

Waited 3 seconds after scroll
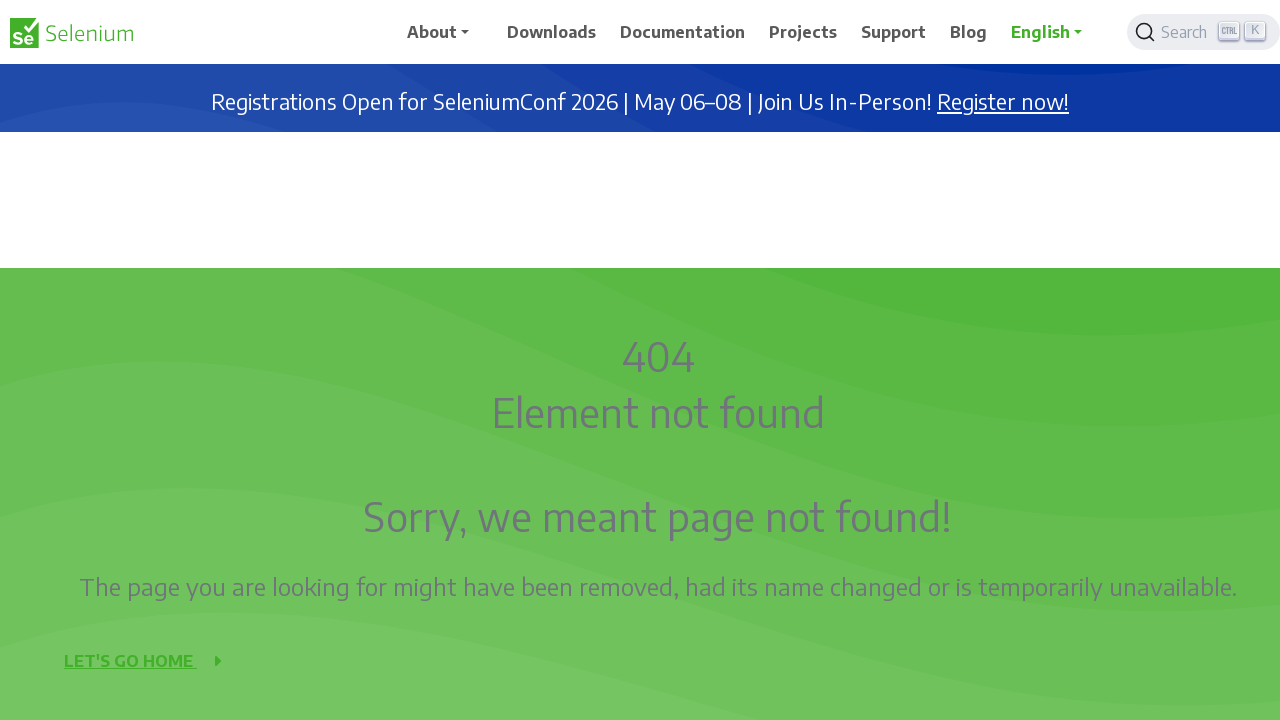

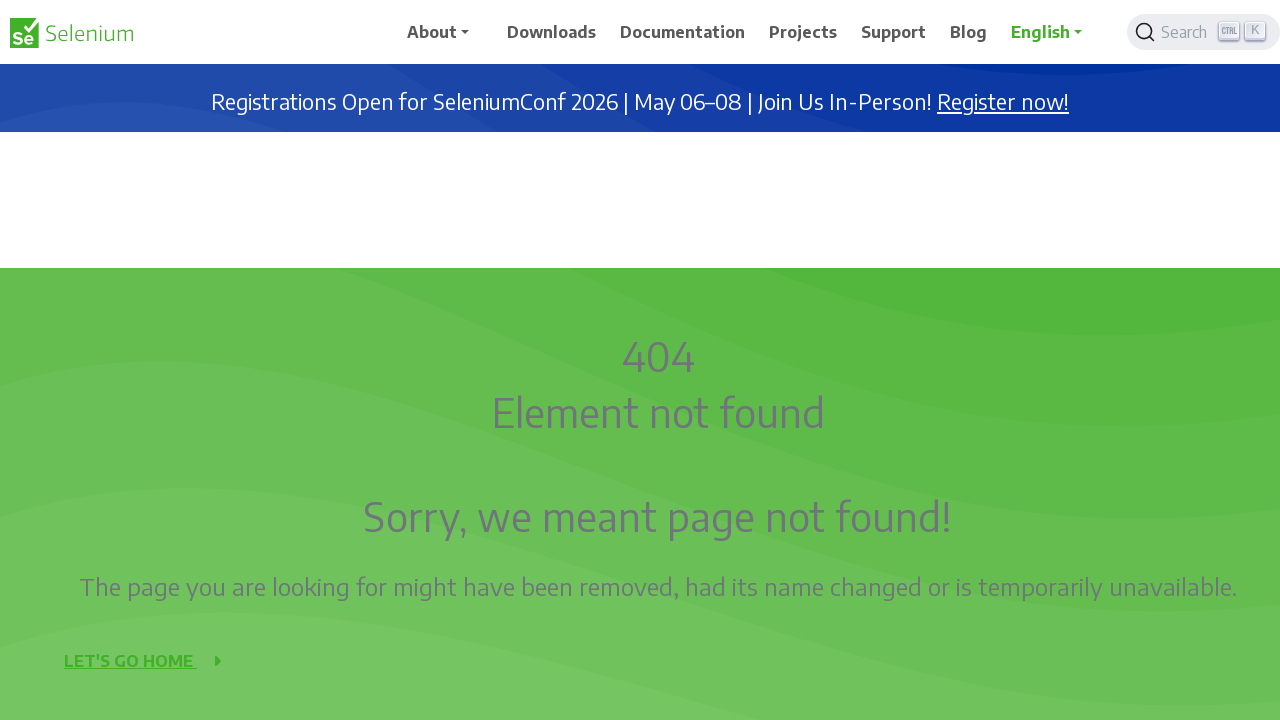